Tests browser window resizing by navigating to a page and changing the window dimensions to a small size (150x150 pixels)

Starting URL: https://demoqa.com/accordian

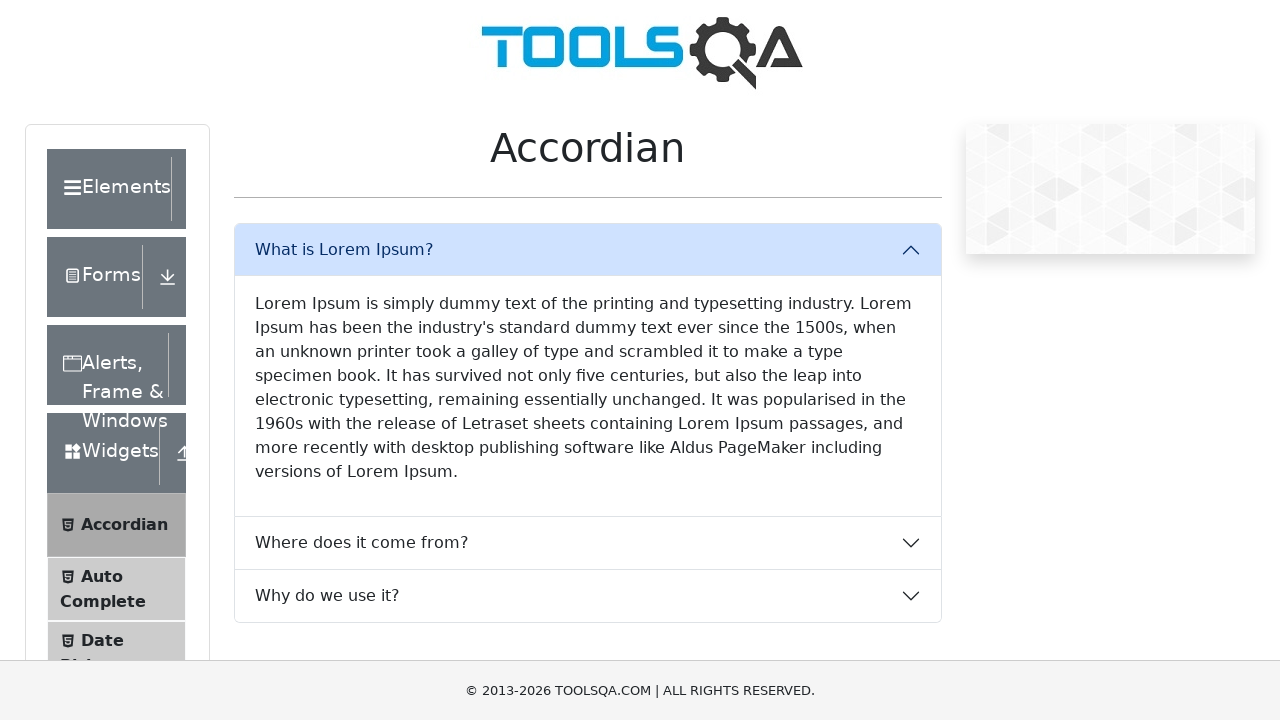

Set browser window size to 150x150 pixels
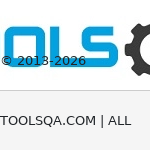

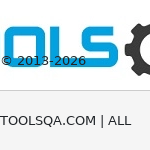